Tests the HTTP status checker tool by entering a URL into the textarea, submitting it, waiting for the "Check status" link to appear, and clicking it to check the HTTP status of the provided URL.

Starting URL: https://httpstatus.io/

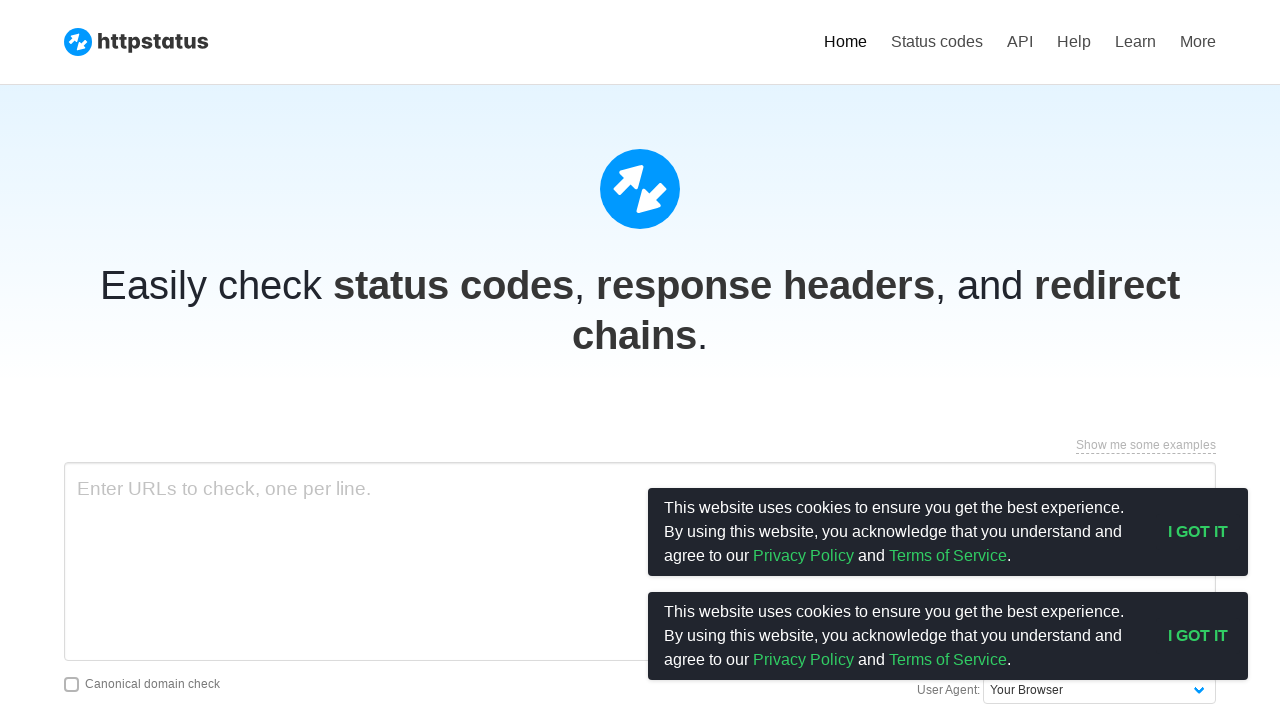

Filled textarea with URL 'https://www.example.com/test-page' on textarea
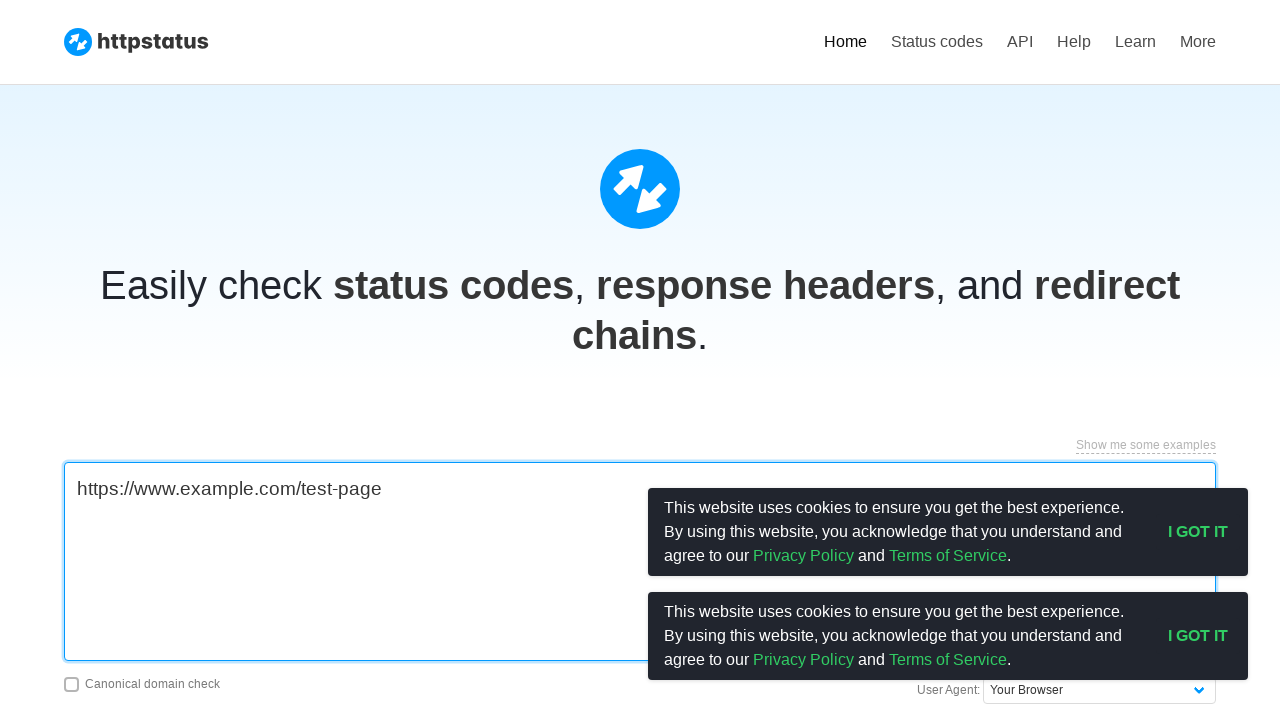

Clicked submit button to initiate status check at (1198, 636) on xpath=/html/body/div[3]/div/div[2]/button
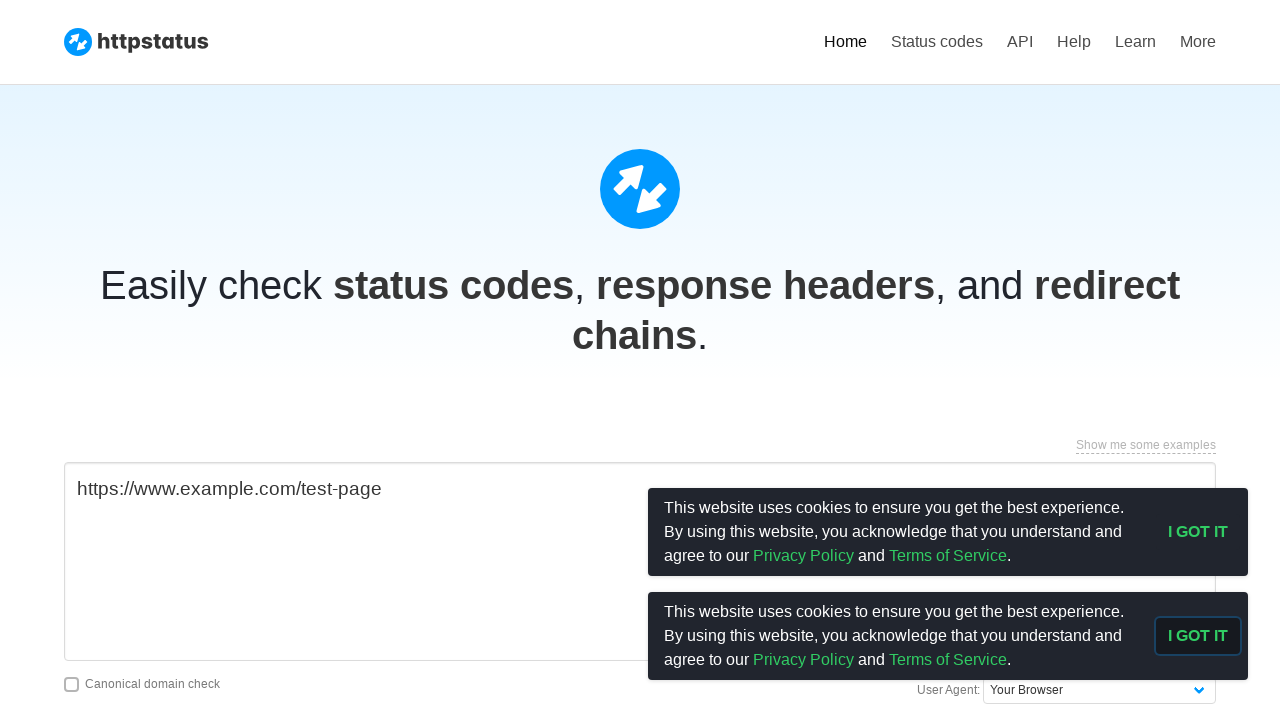

Waited for 'Check status' link to appear
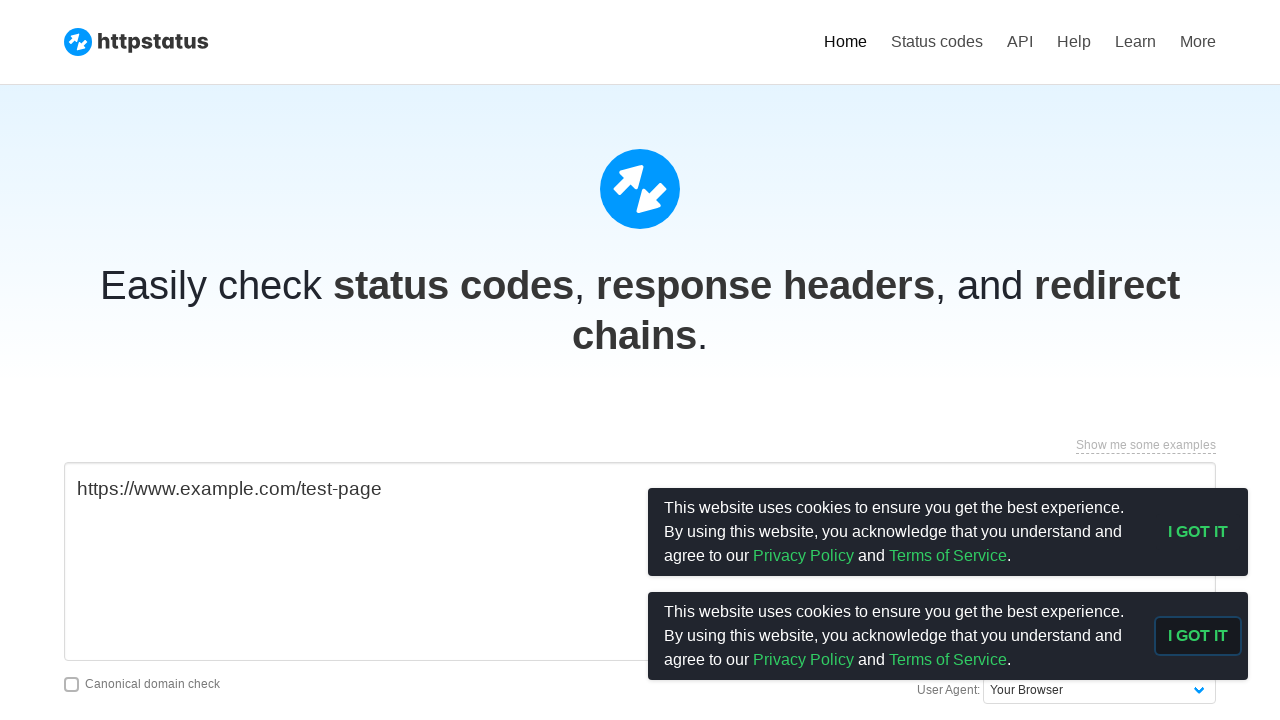

Clicked 'Check status' link to check HTTP status at (640, 361) on a:has-text('Check status') >> nth=0
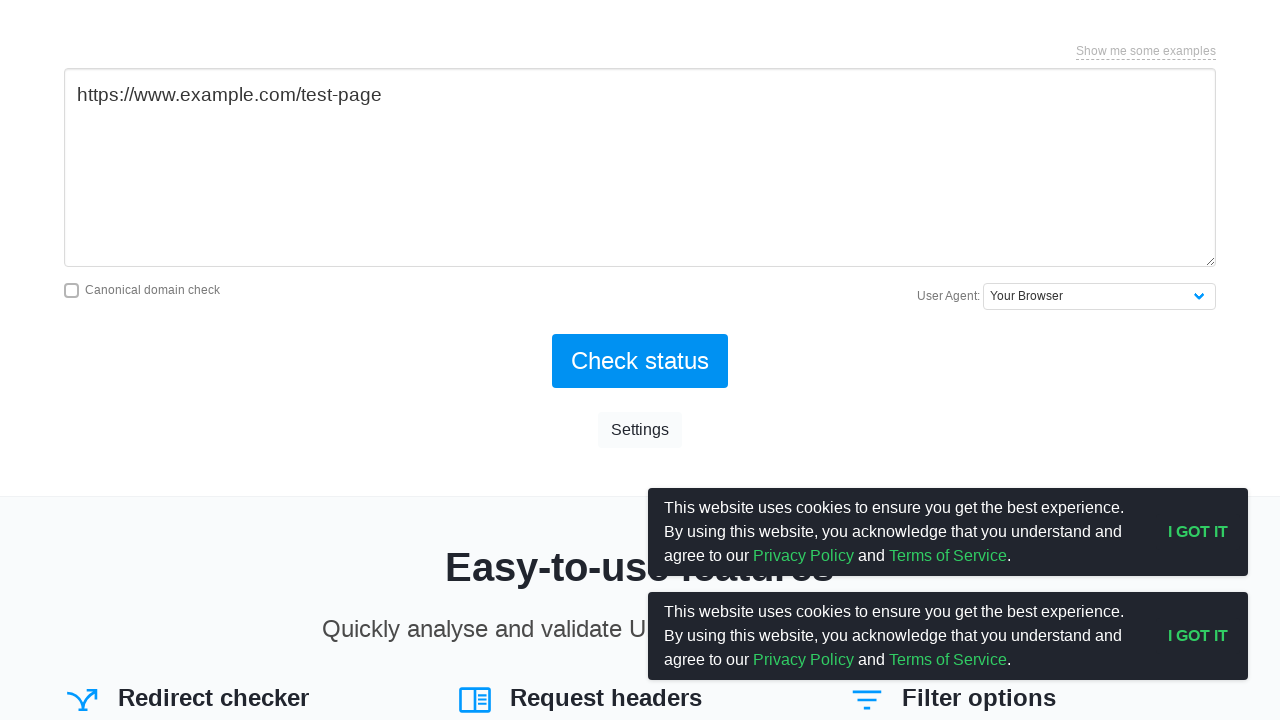

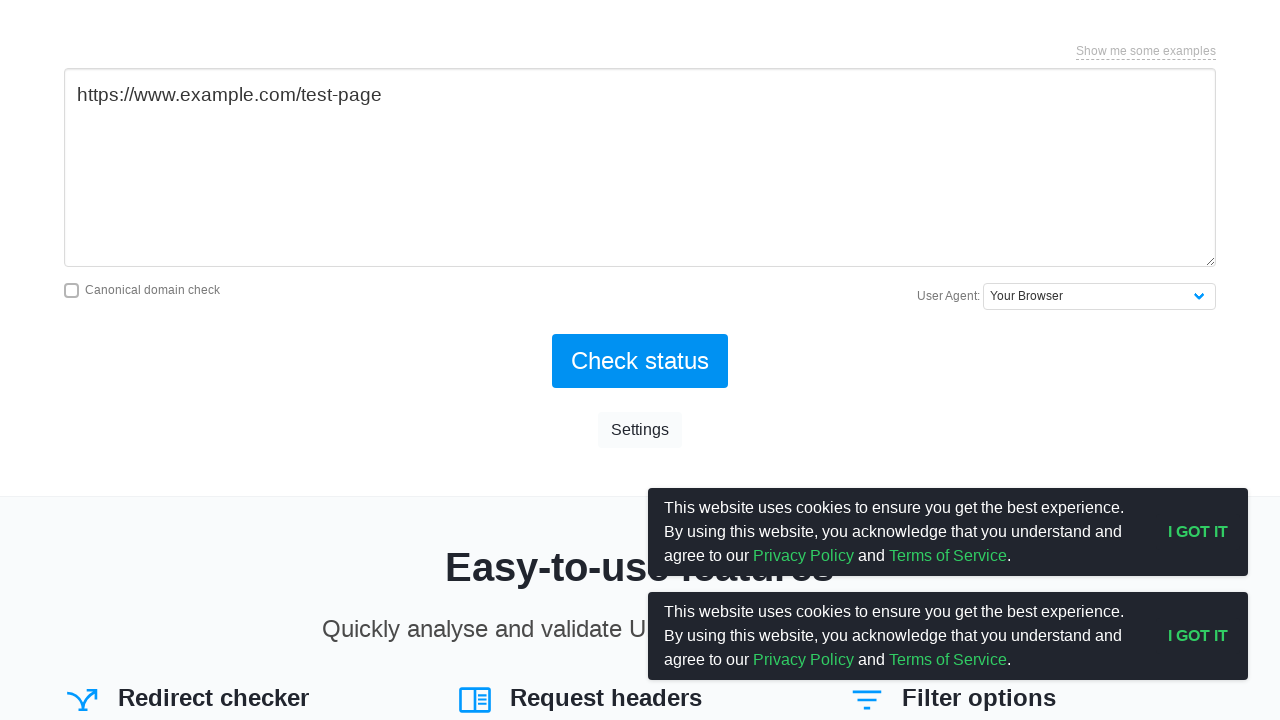